Tests the Elements text box form by filling in user details and submitting the form

Starting URL: https://demoqa.com/

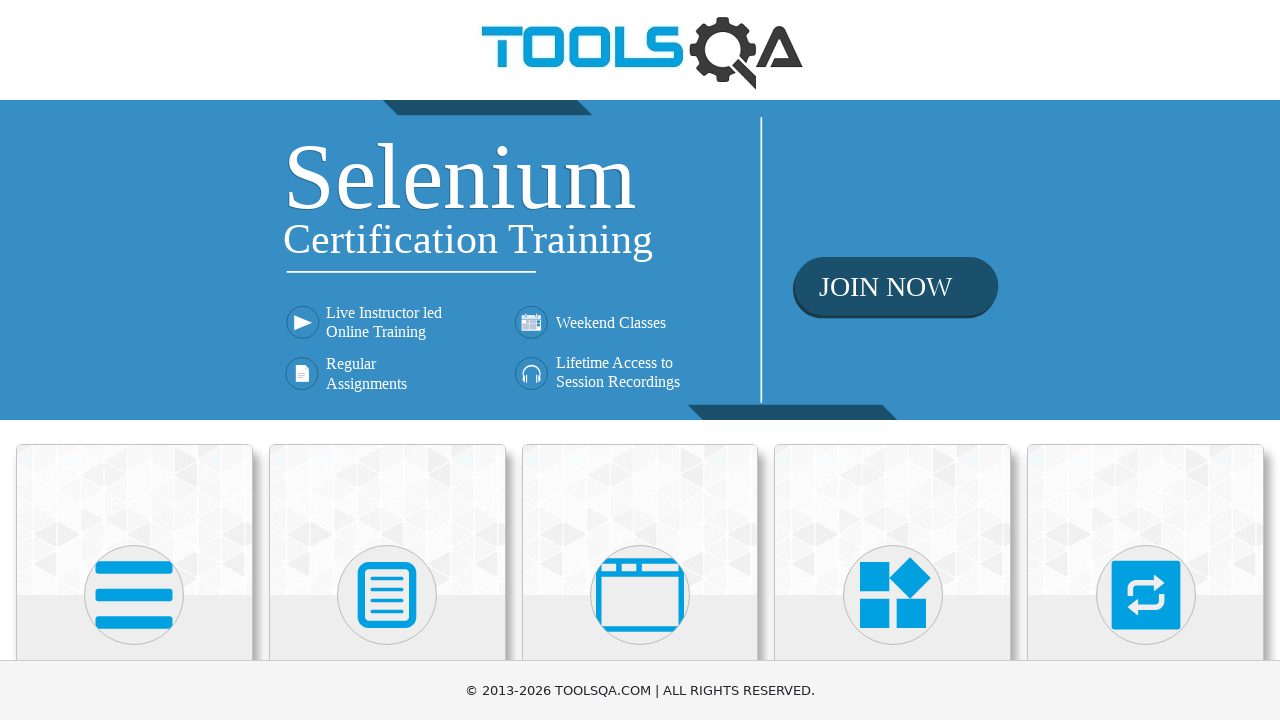

Clicked on Elements card at (134, 360) on xpath=//h5[text()='Elements']
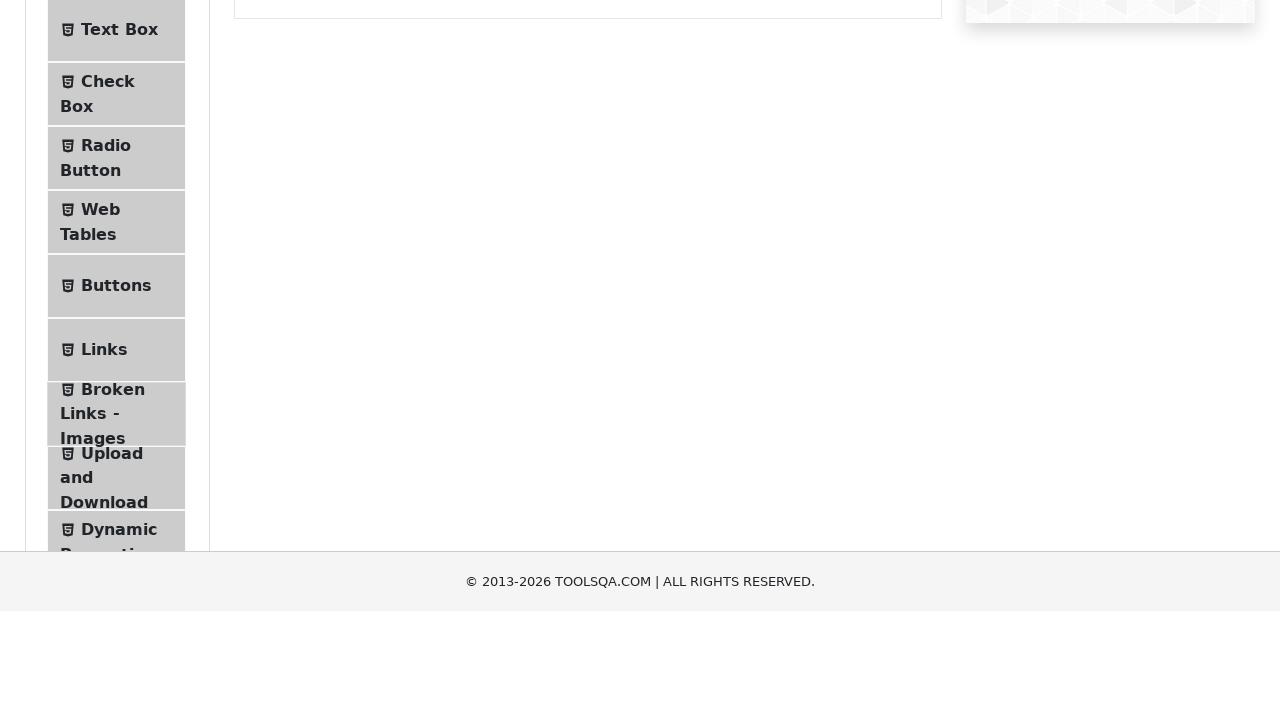

Clicked on Text Box menu item at (116, 261) on #item-0
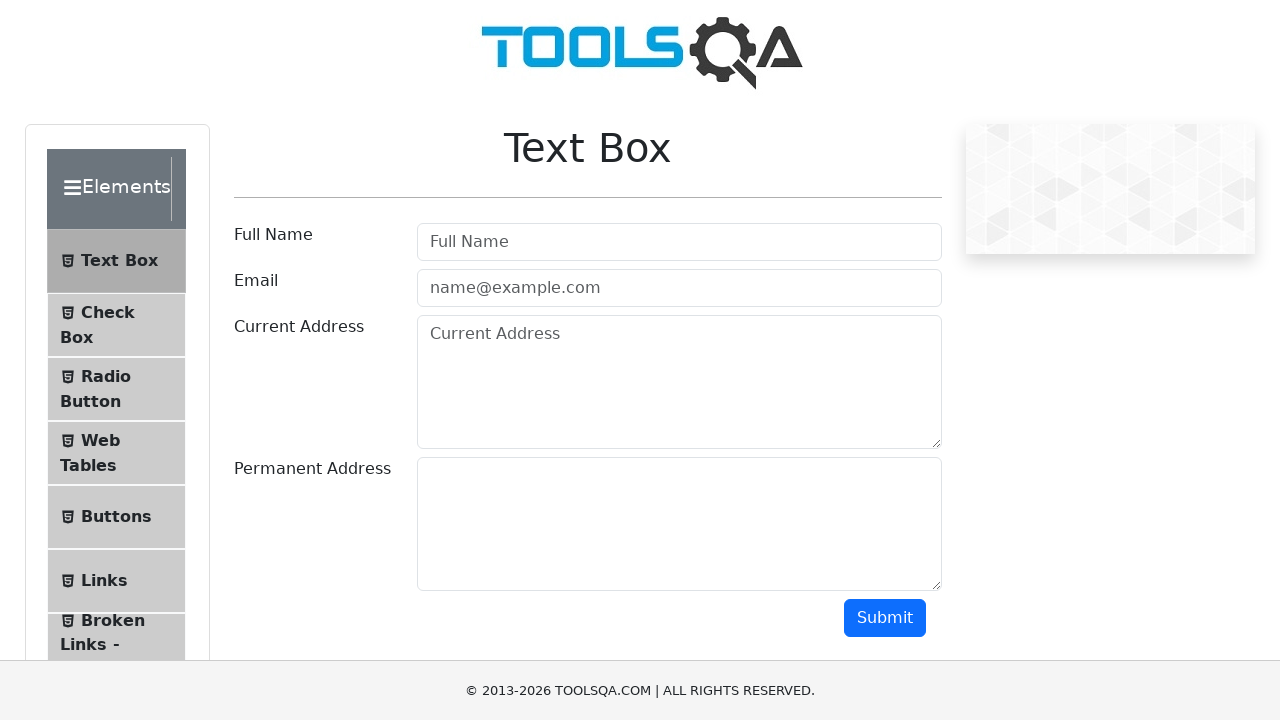

Filled userName field with 'Maksim' on #userName
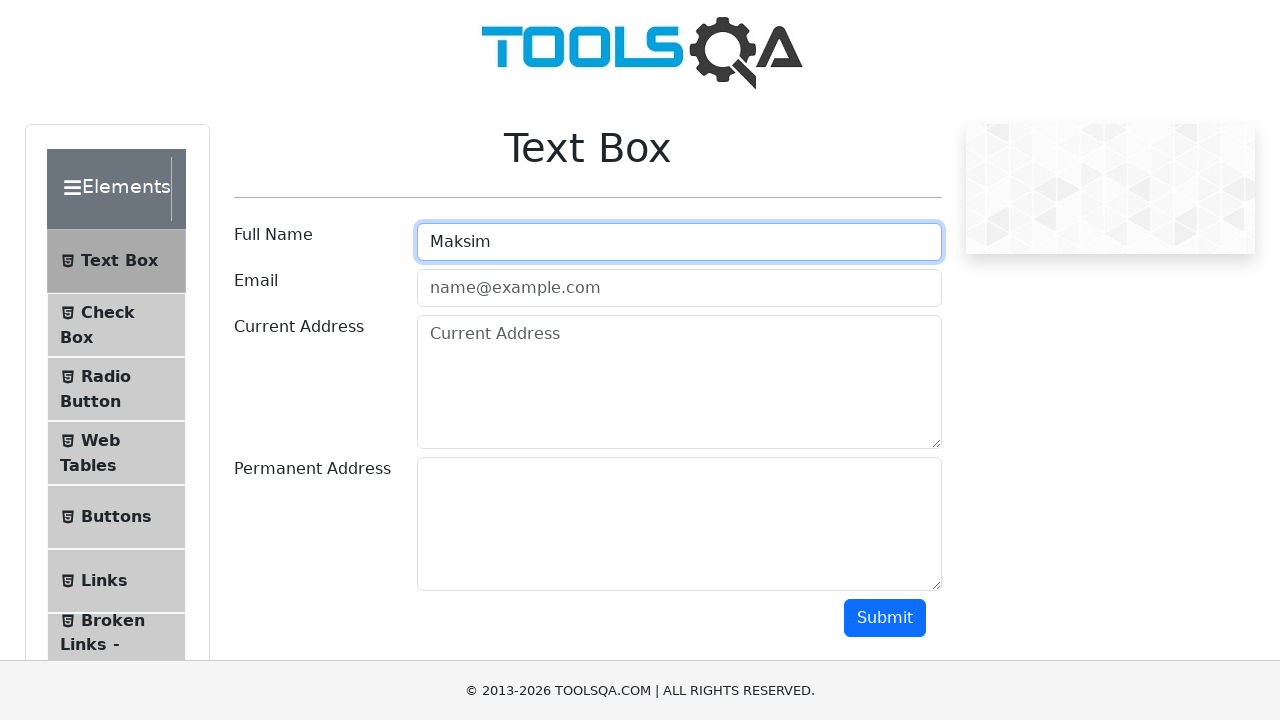

Filled userEmail field with 'test@test.com' on #userEmail
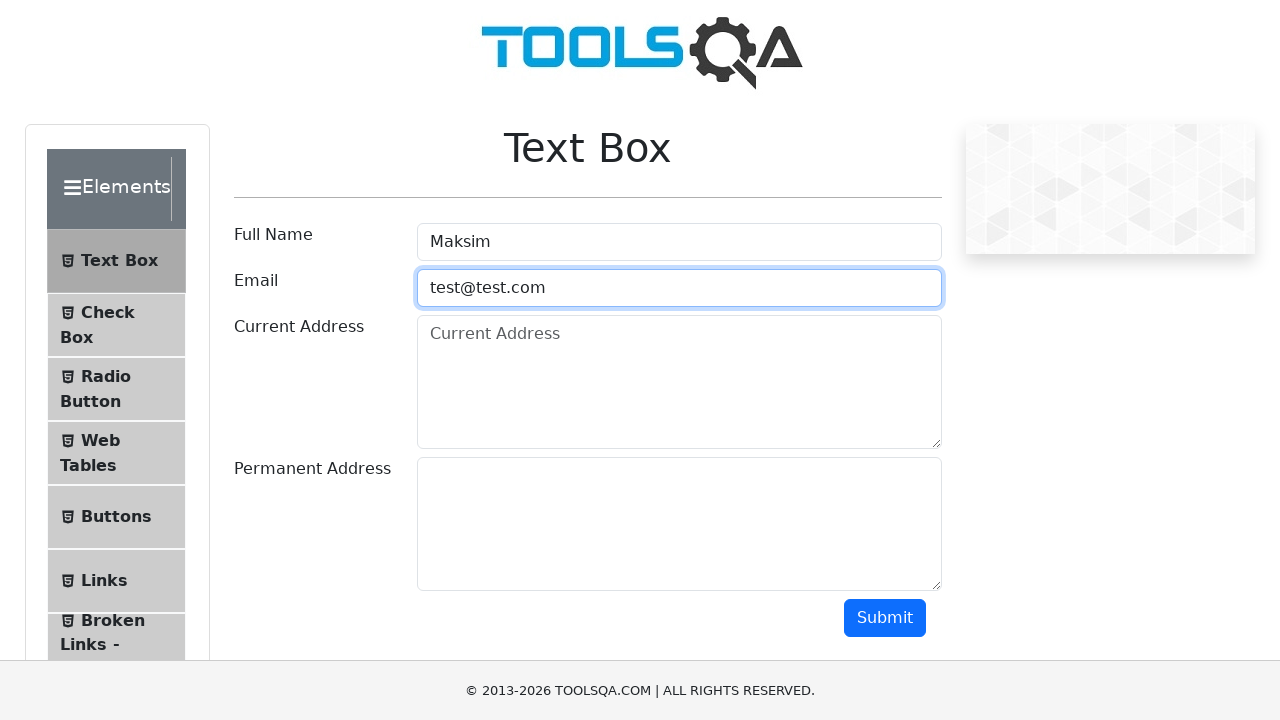

Filled currentAddress field with 'Sankt-Peterburg' on #currentAddress
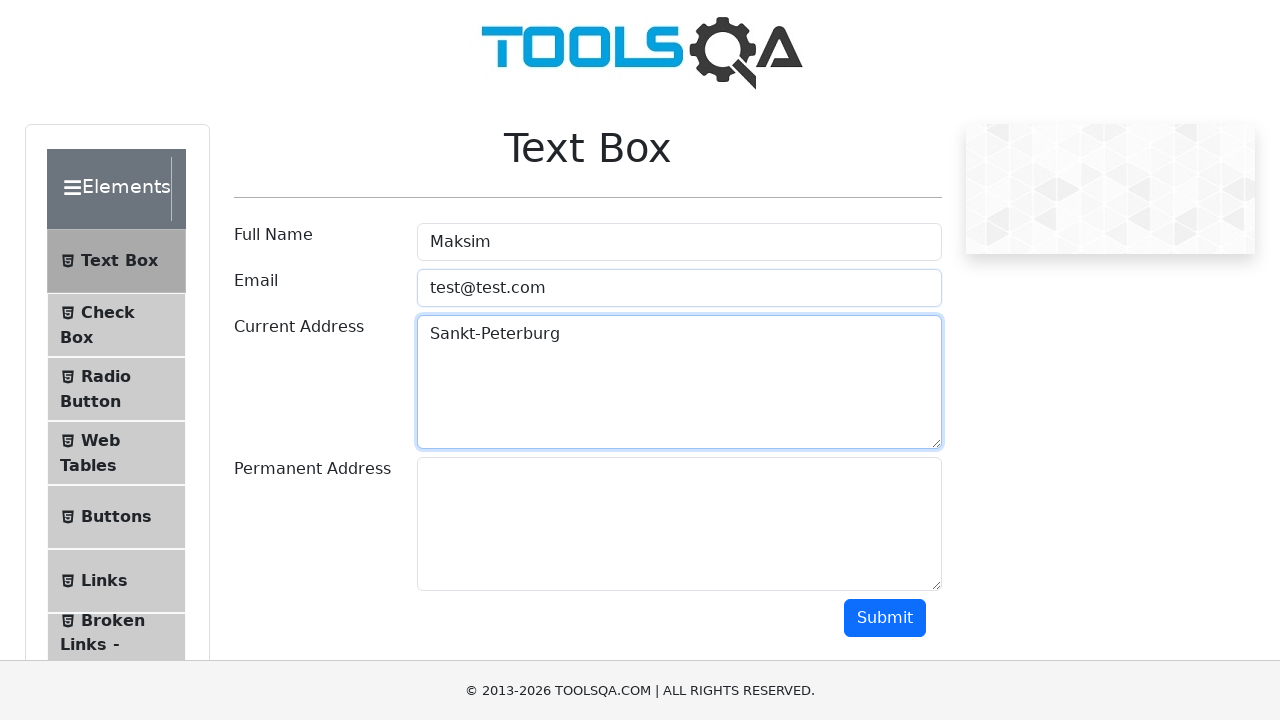

Clicked submit button to submit the form at (885, 618) on #submit
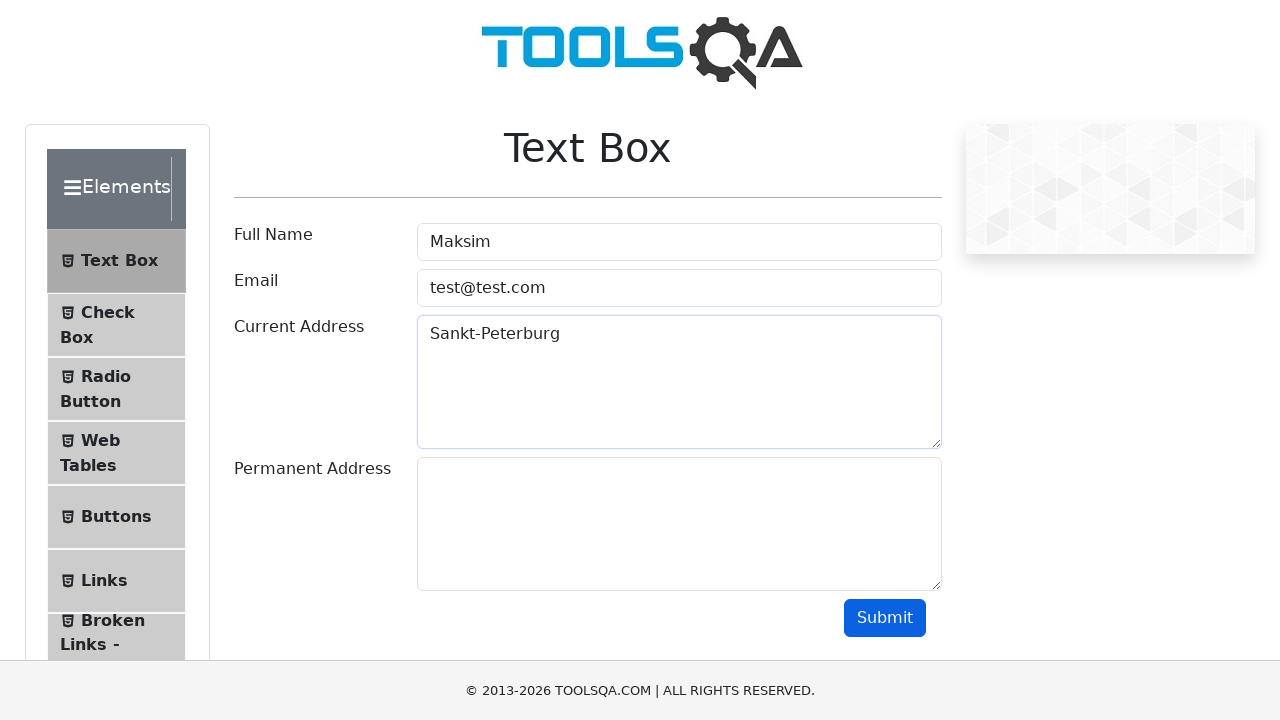

Form output appeared with submitted details
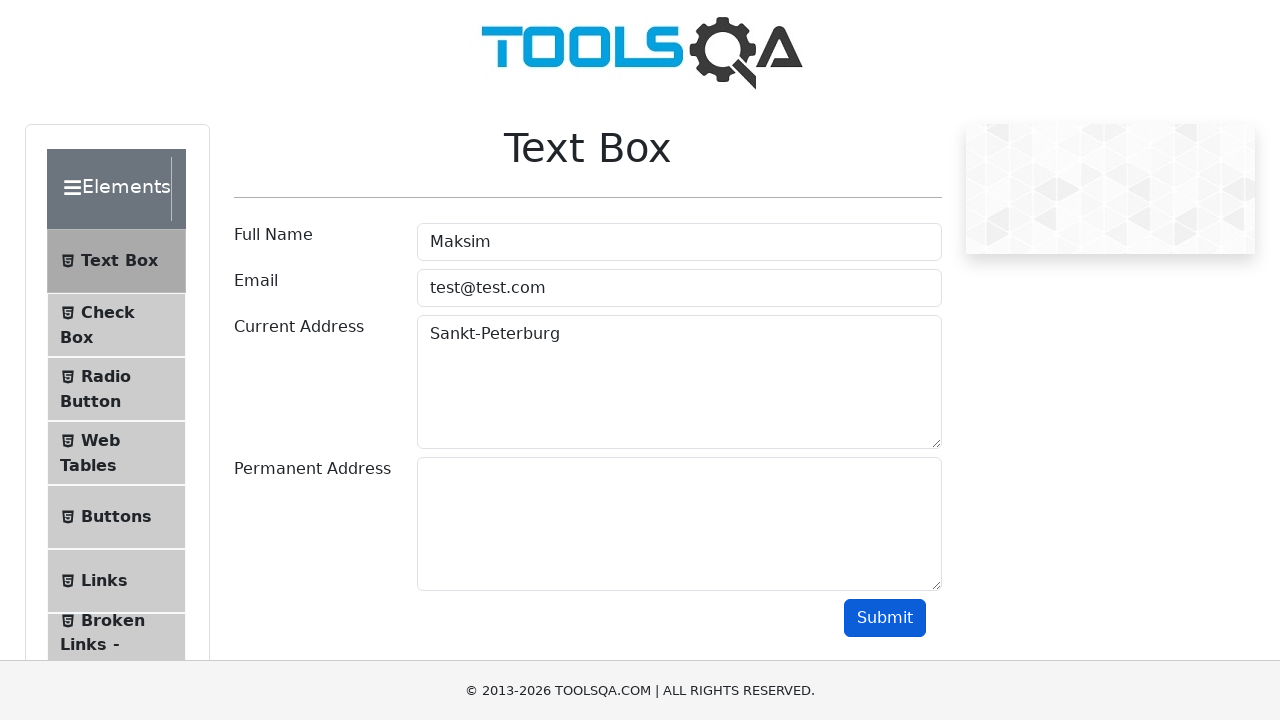

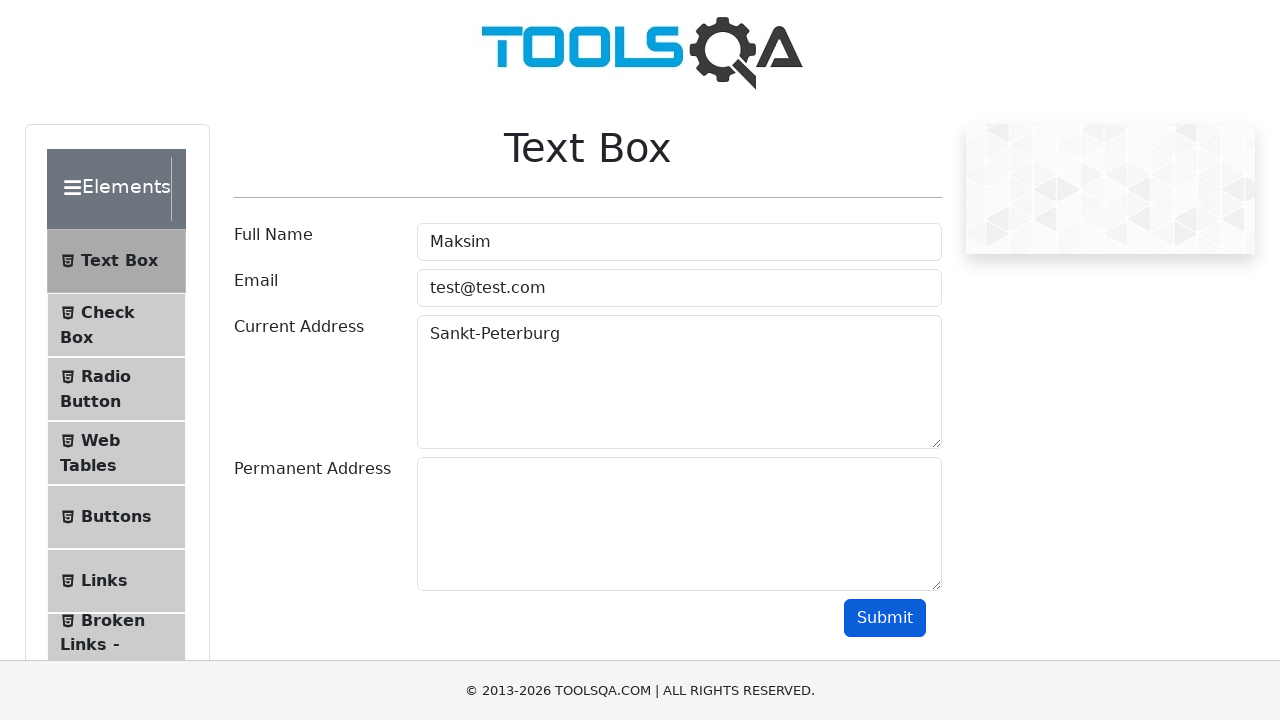